Simple URL verification test that navigates to the Otus.ru homepage and verifies the page loaded correctly by checking the URL.

Starting URL: https://otus.ru/

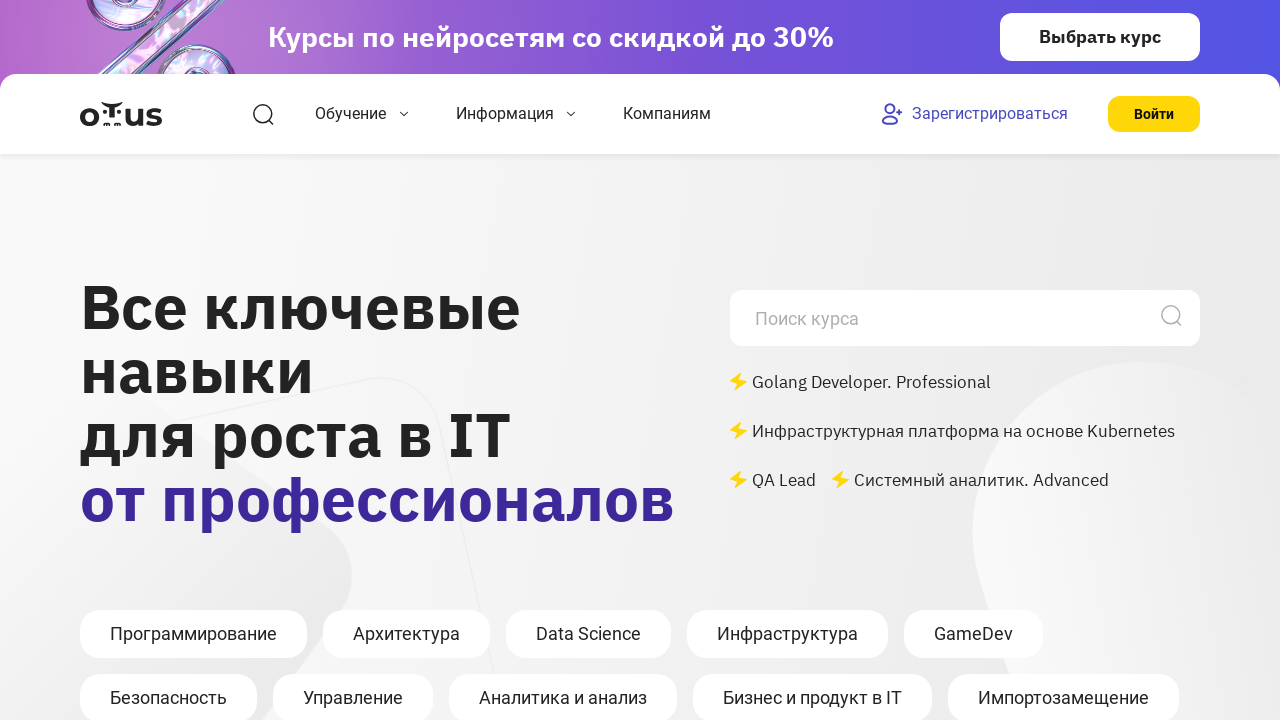

Verified that page URL is https://otus.ru/
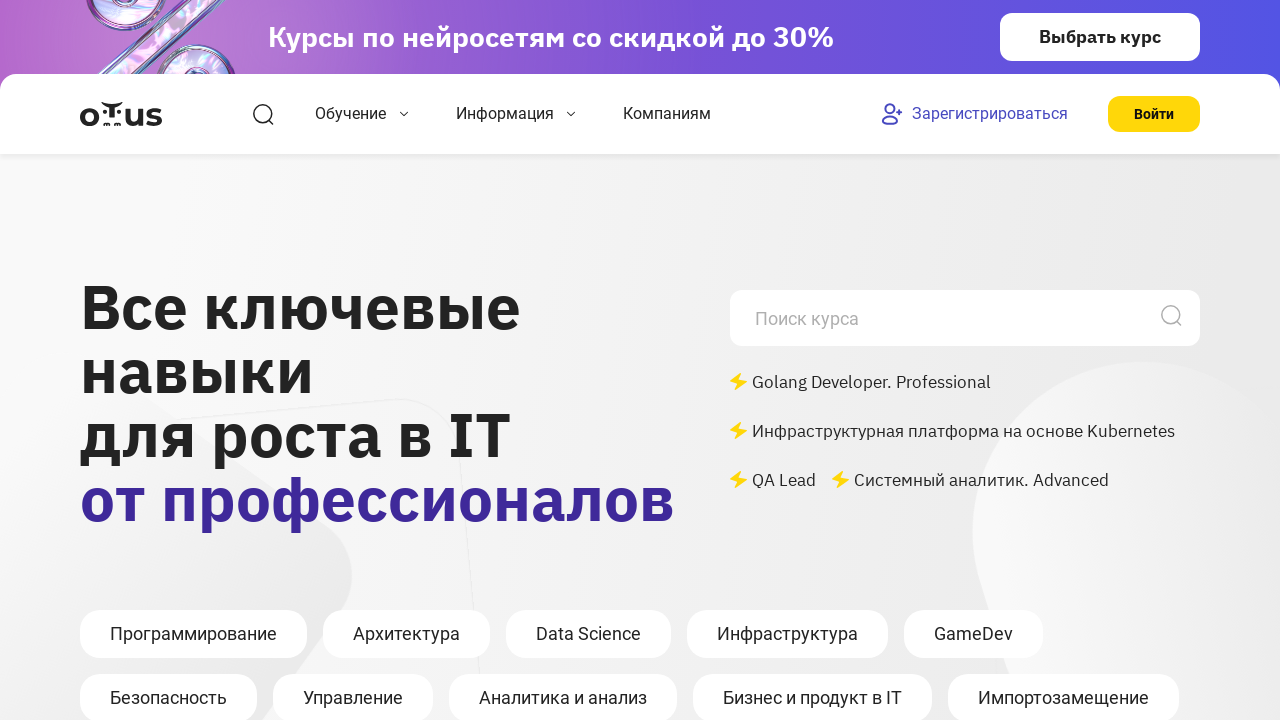

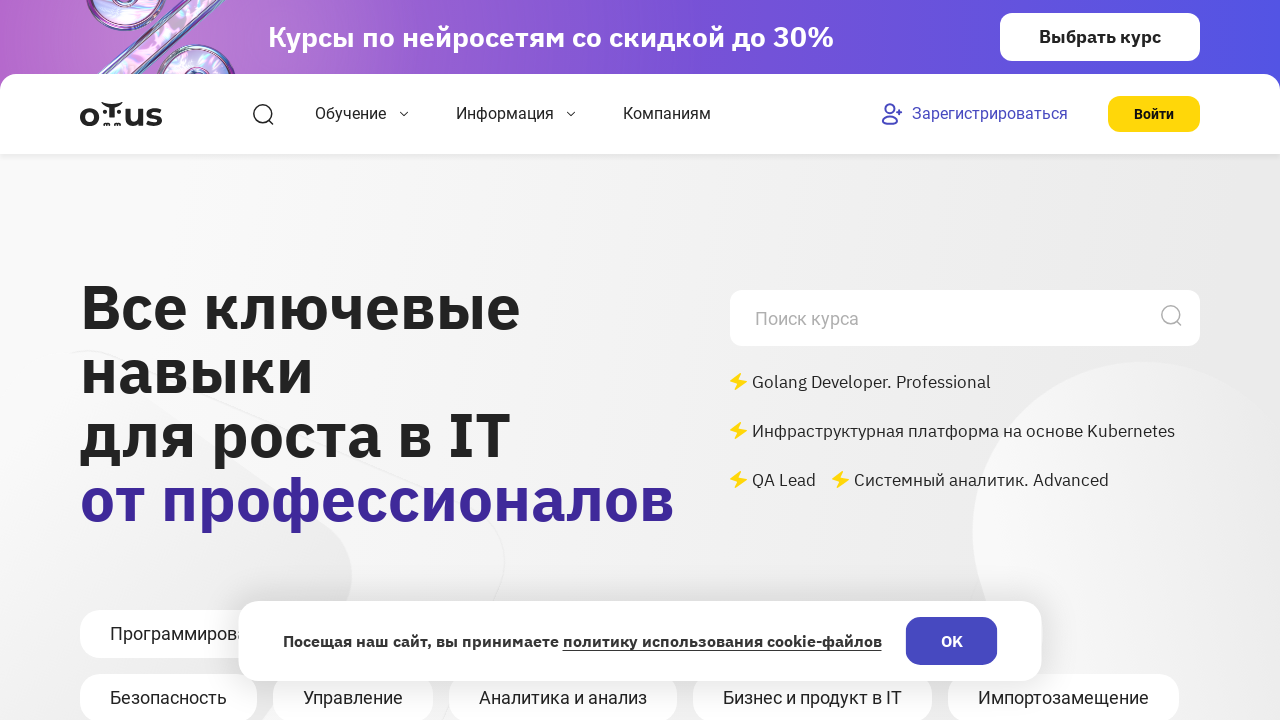